Navigates to Selenium documentation site and scrolls to the News section element

Starting URL: https://www.selenium.dev/

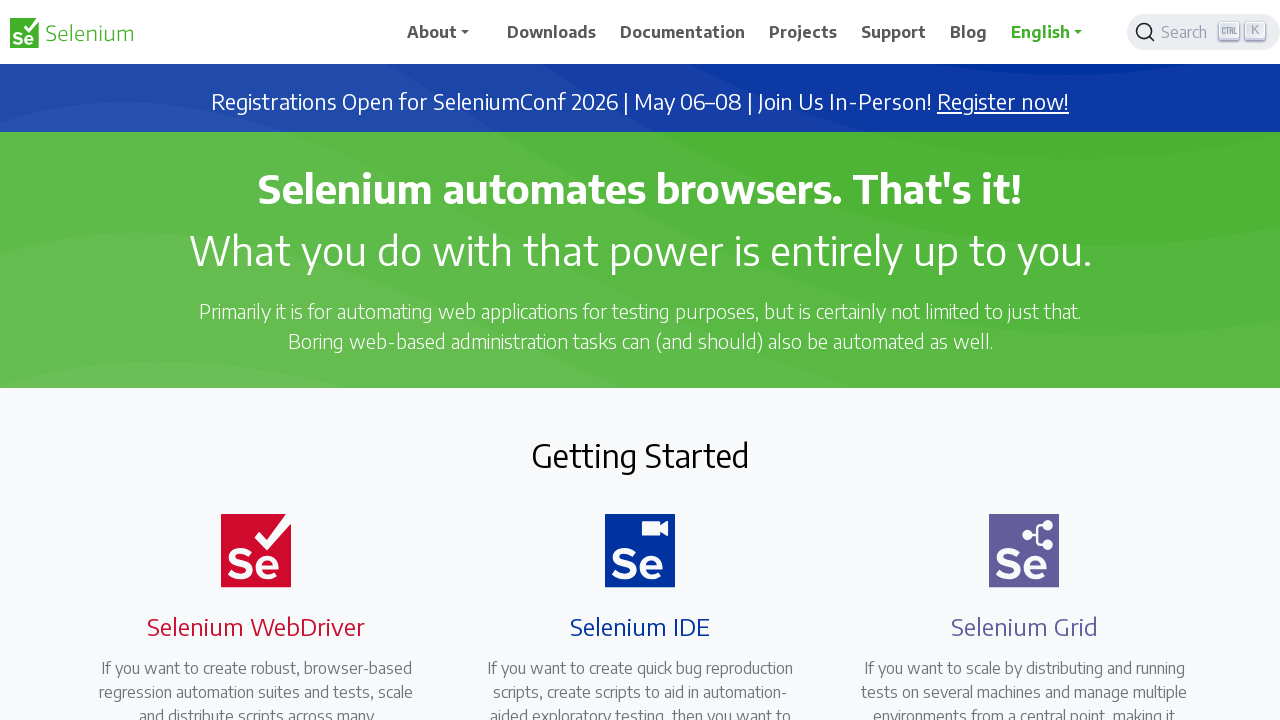

Located News heading element using XPath selector
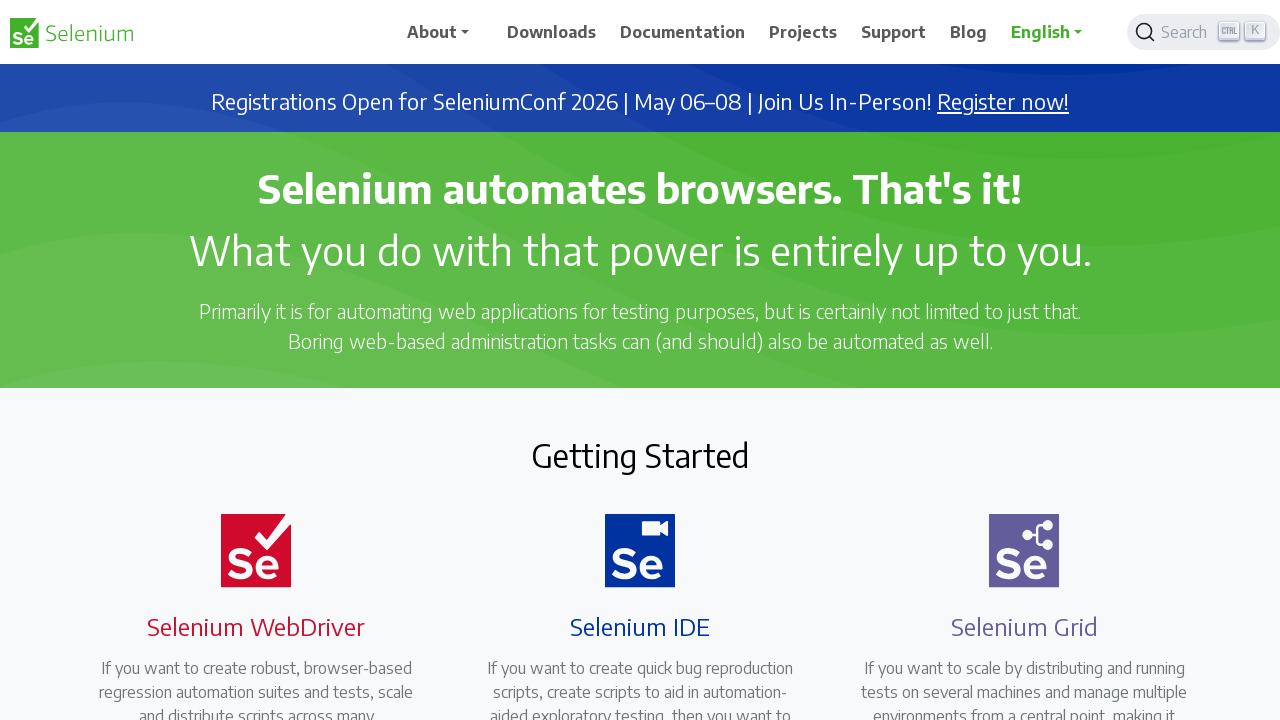

Scrolled to News element
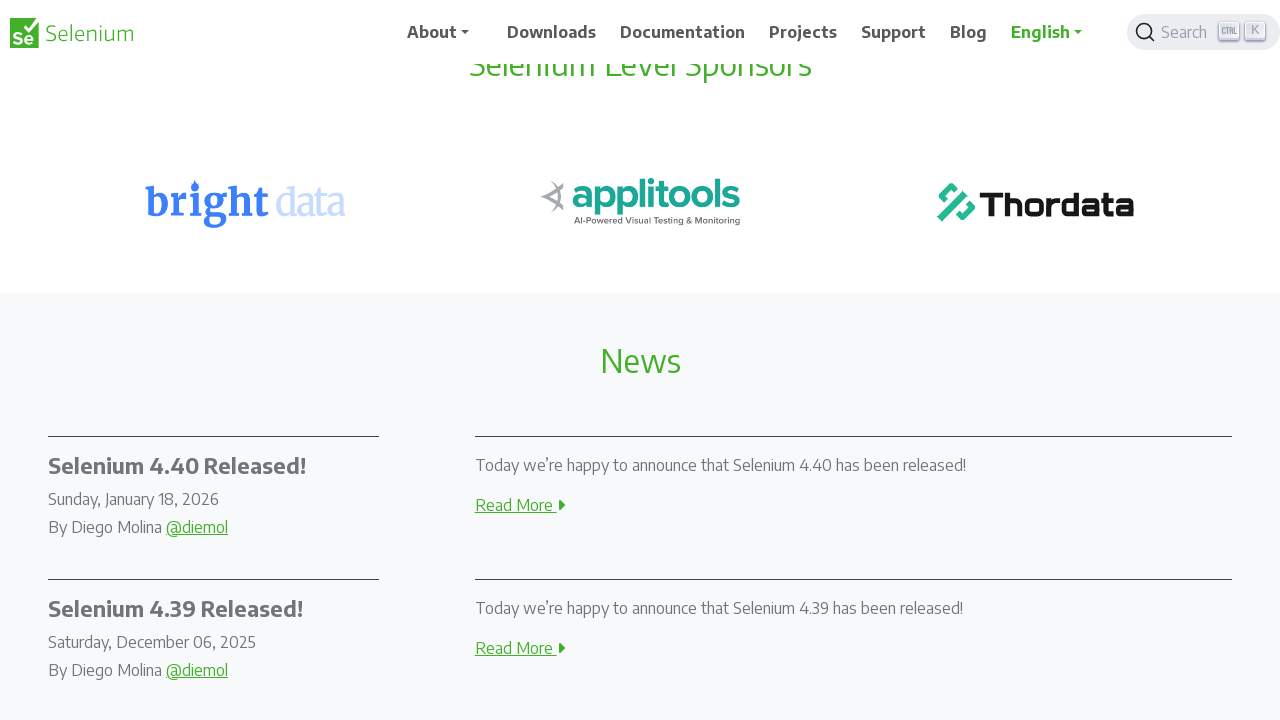

Verified News element is visible
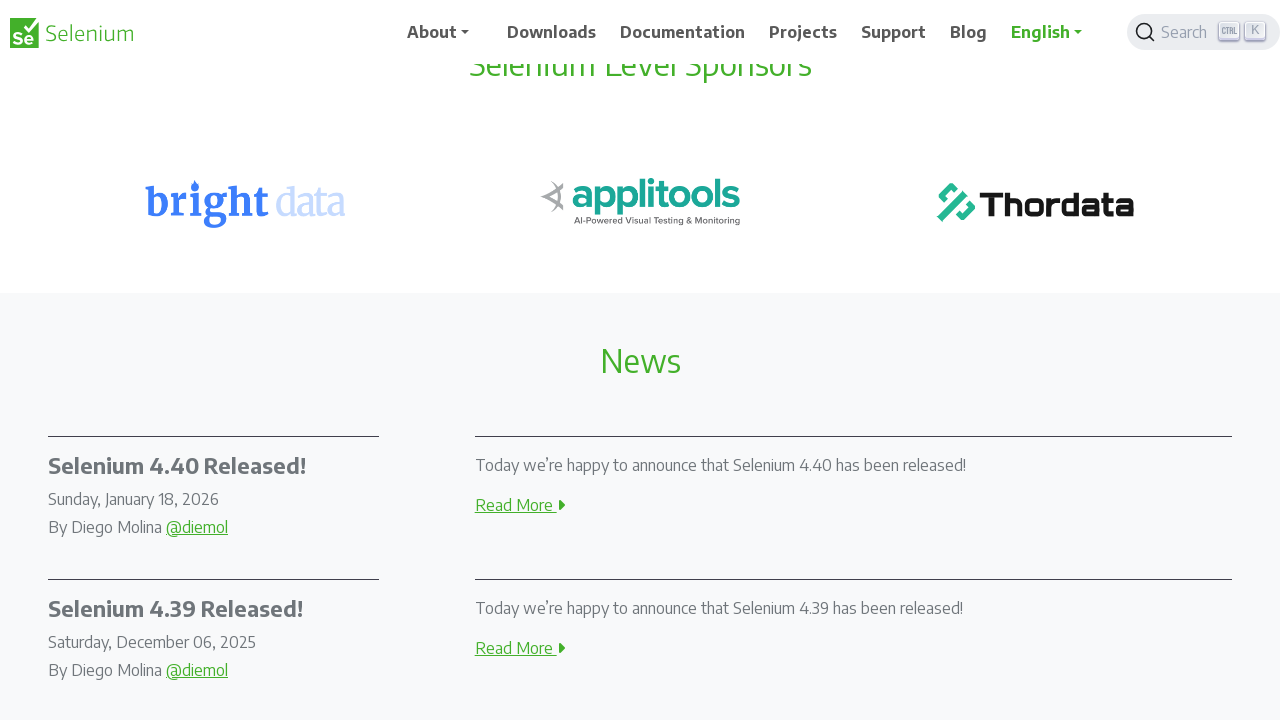

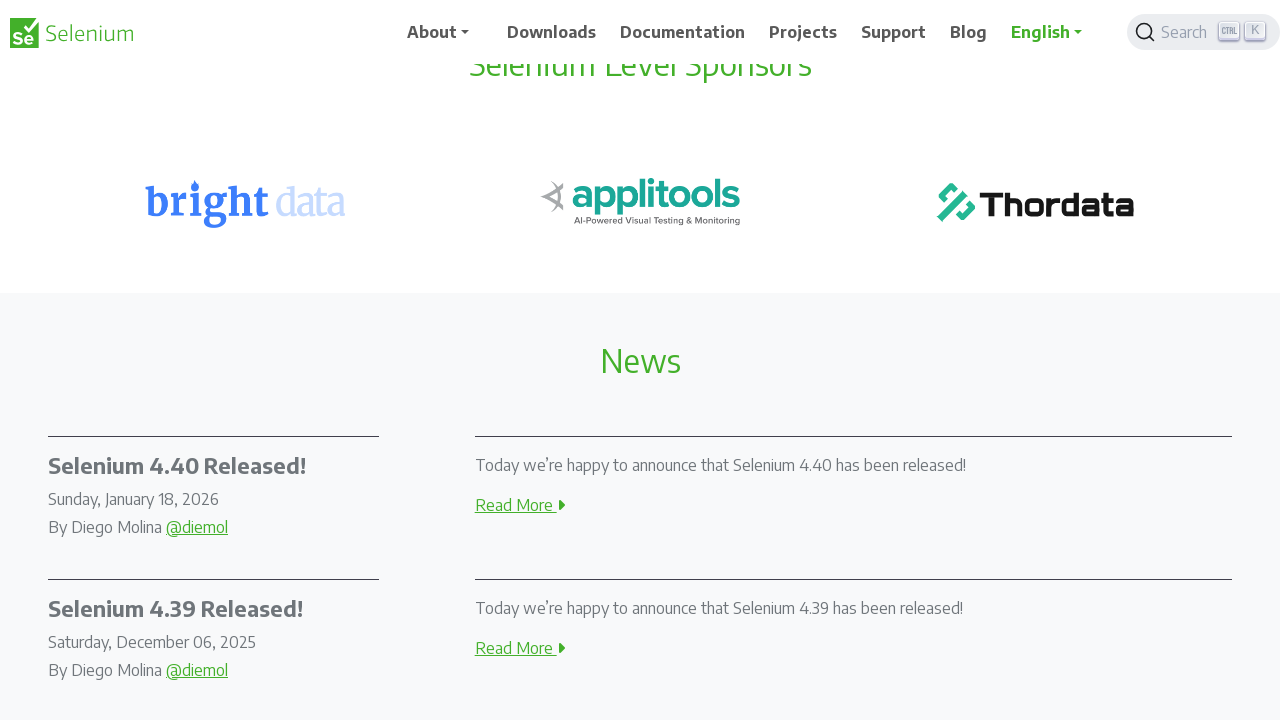